Tests browser navigation functionality by navigating to different URLs, going back, forward, and refreshing the page between two demo websites.

Starting URL: https://demo.guru99.com/test/newtours/register.php?authuser=0

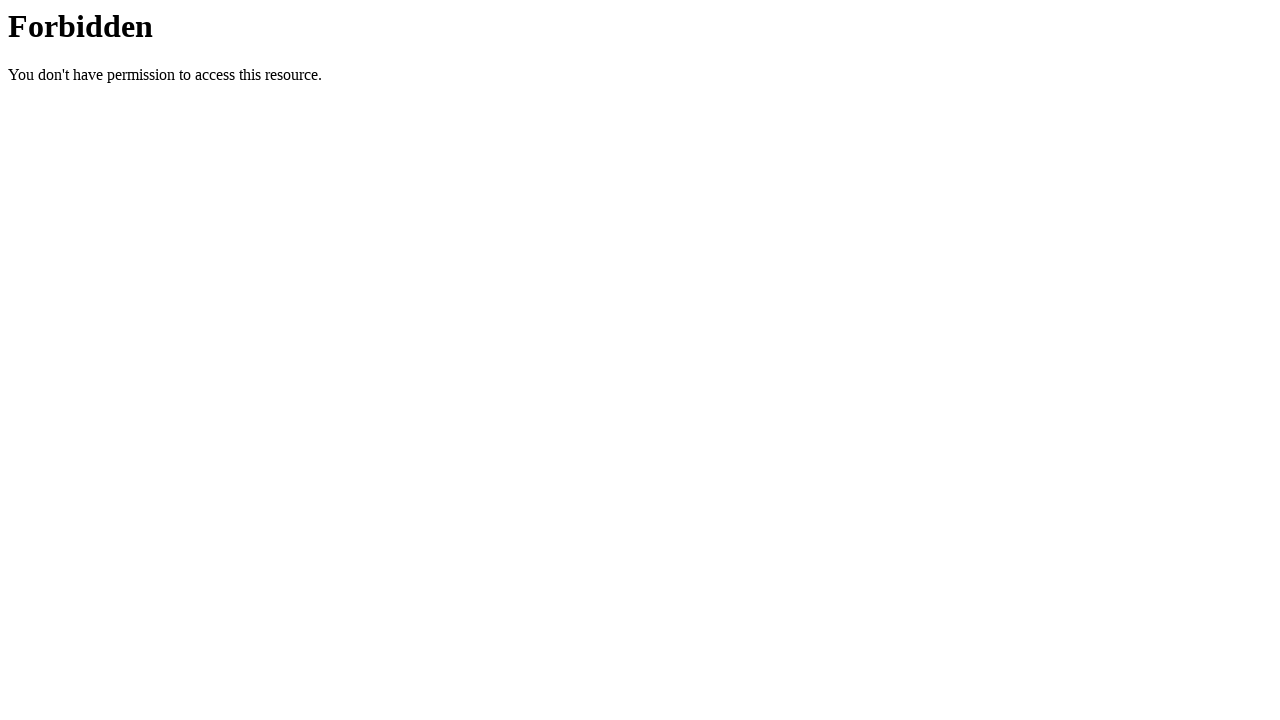

Navigated to Guru99 registration page
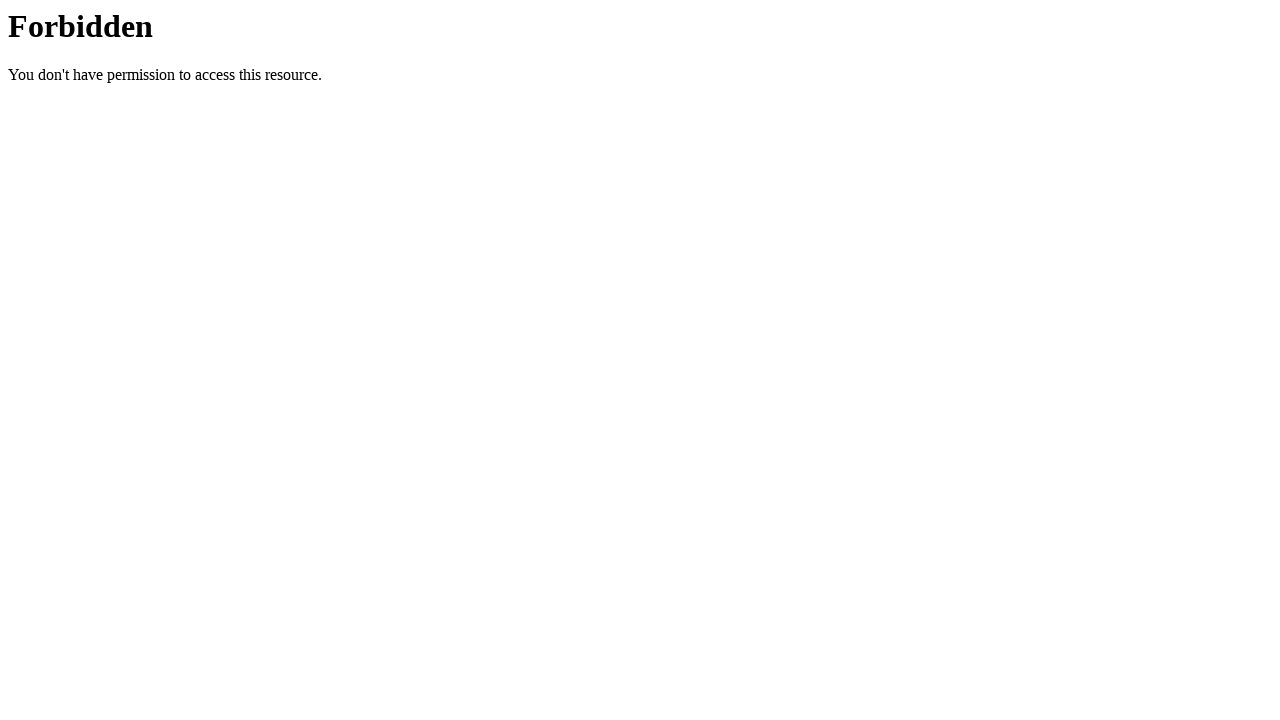

Navigated to Sauce Demo website
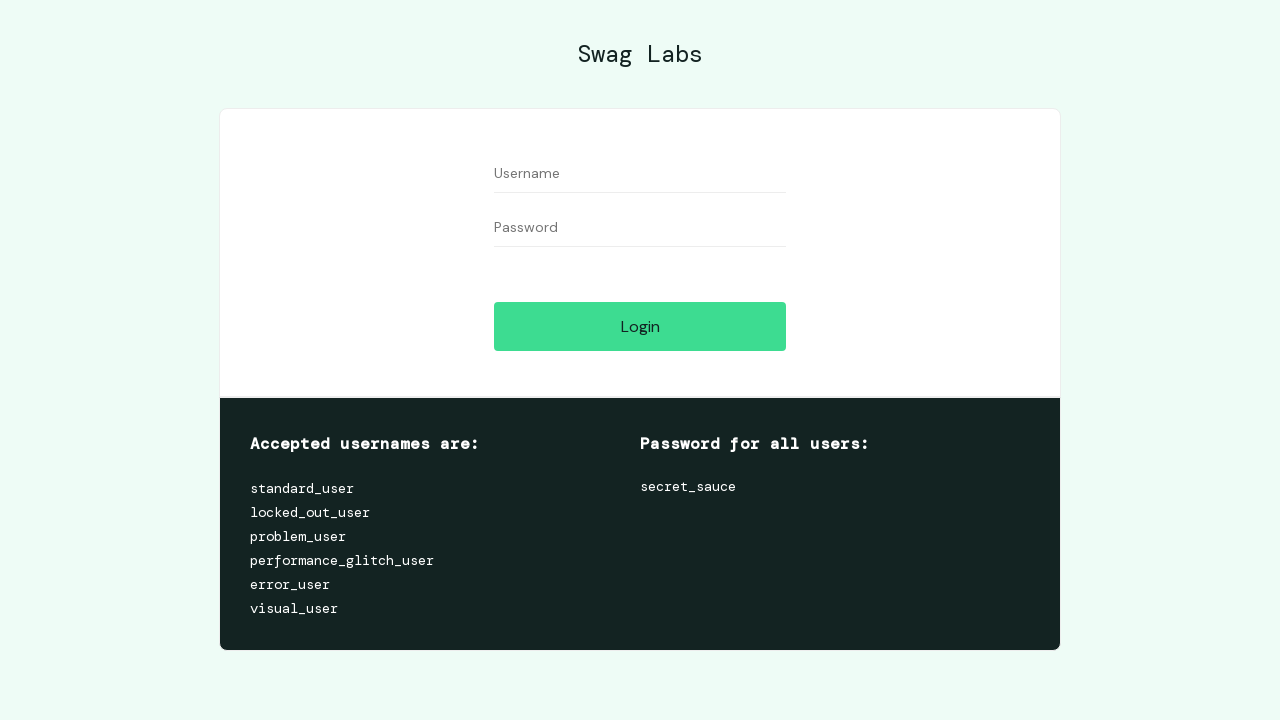

Navigated back to Guru99 registration page
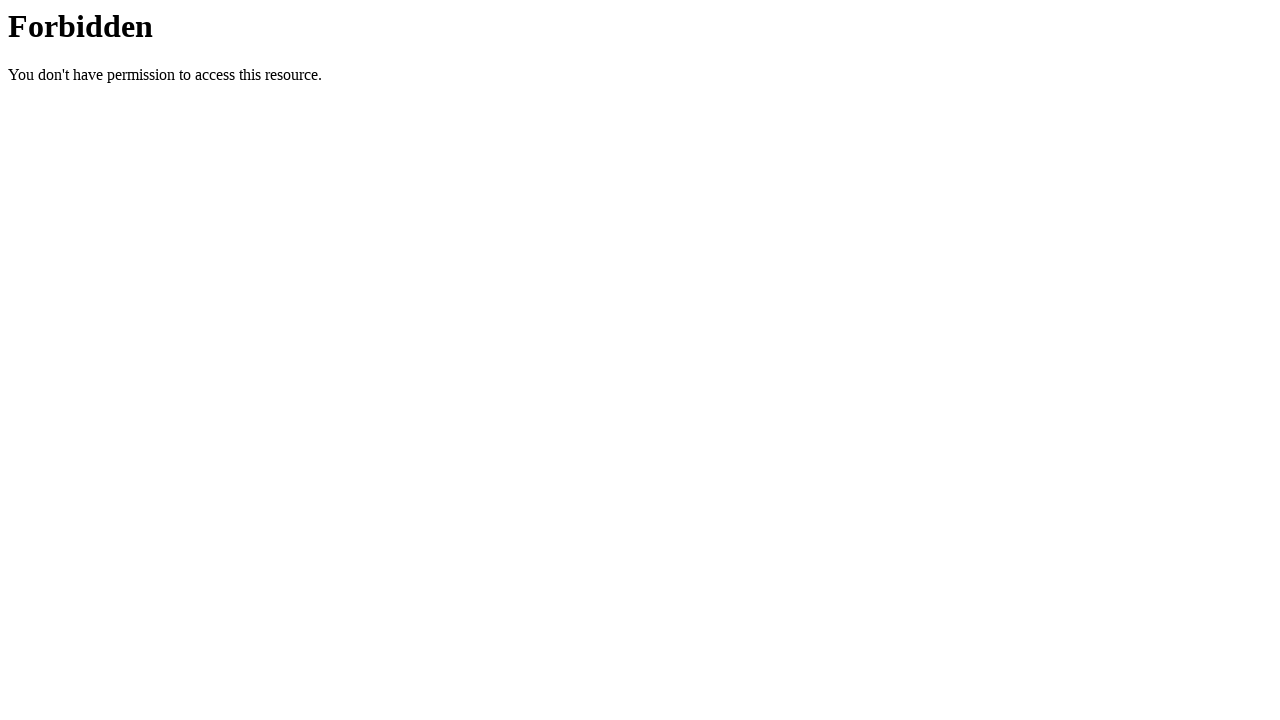

Navigated forward to Sauce Demo website
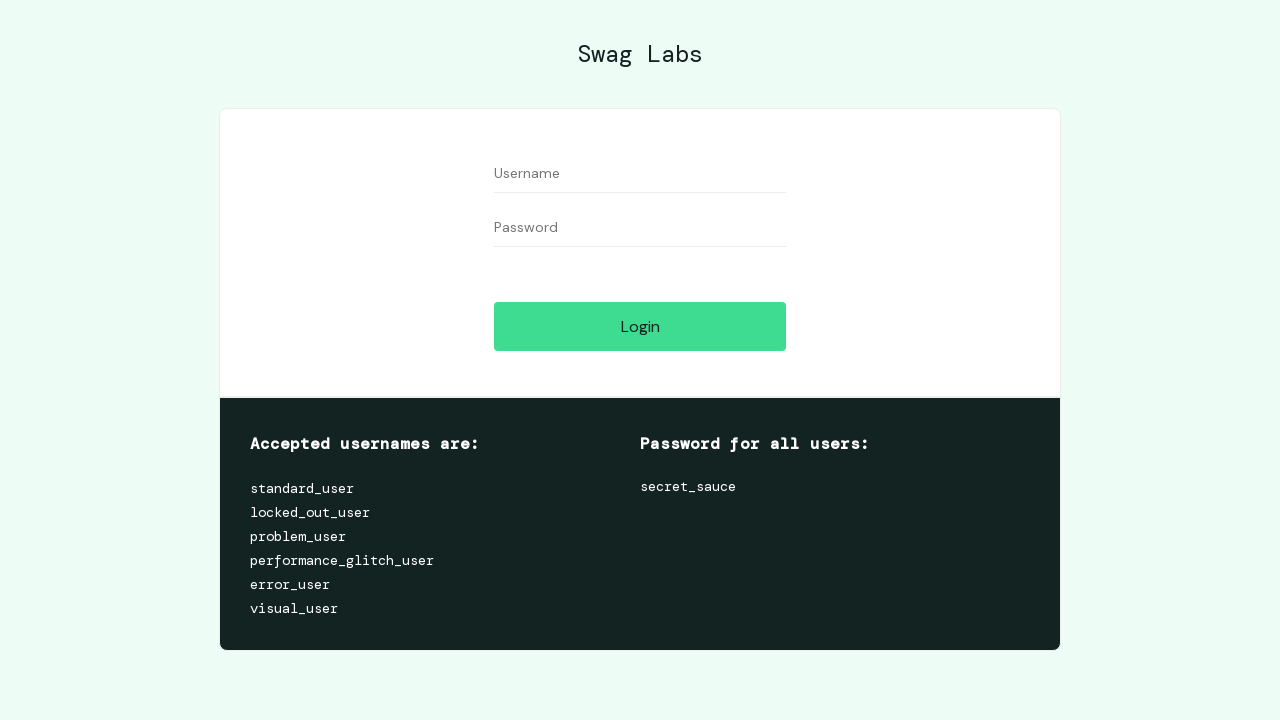

Refreshed the current page
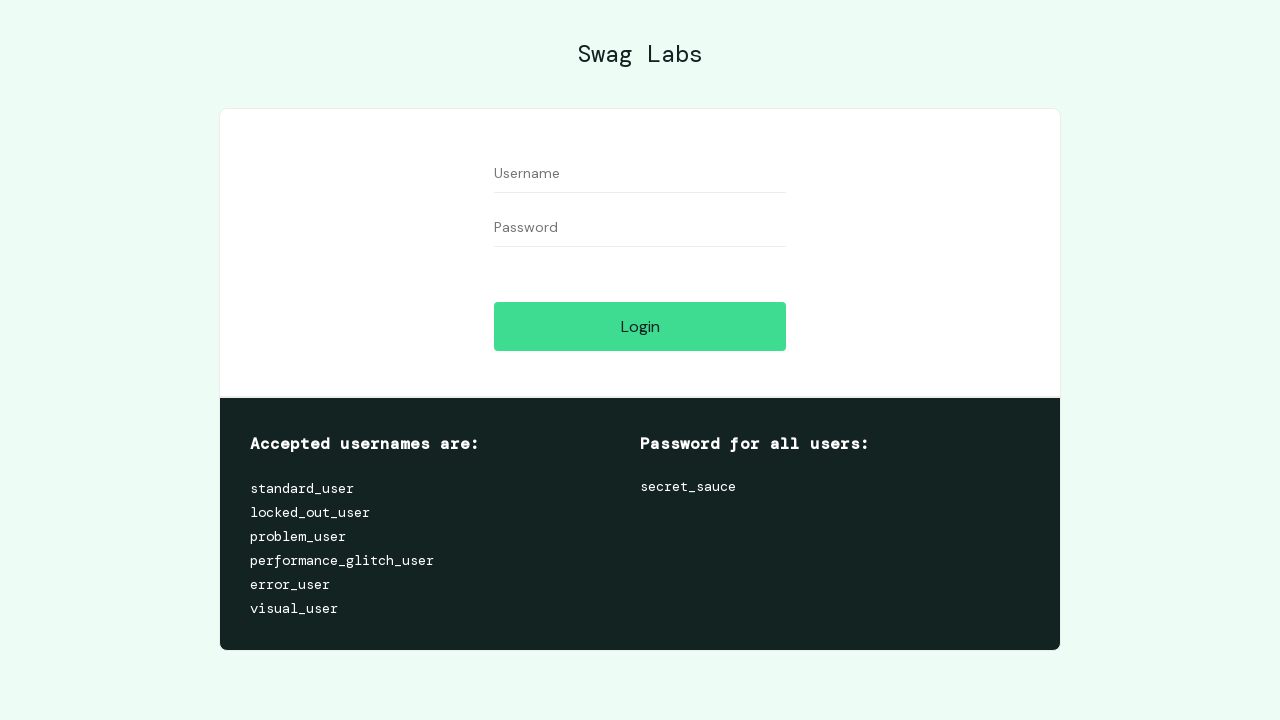

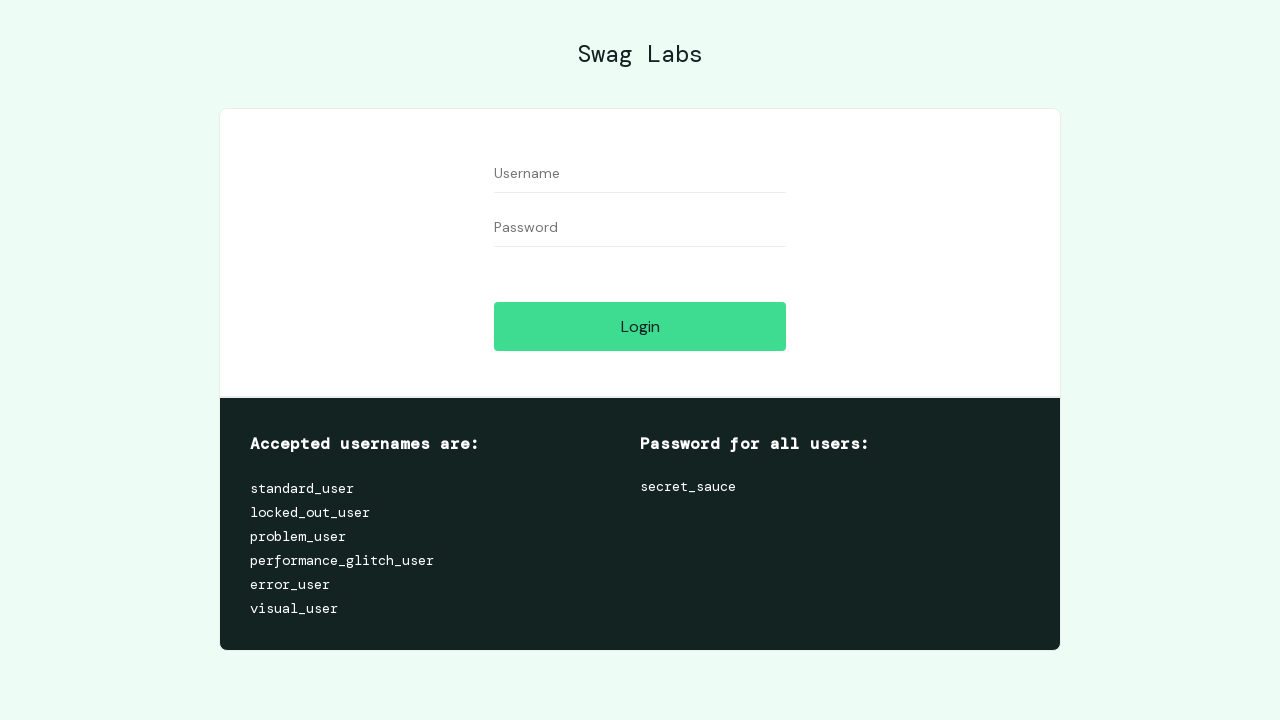